Tests login functionality on a demo banking application by filling username and password fields, clicking sign in, and verifying the branch closing time message appears

Starting URL: https://demo.applitools.com/

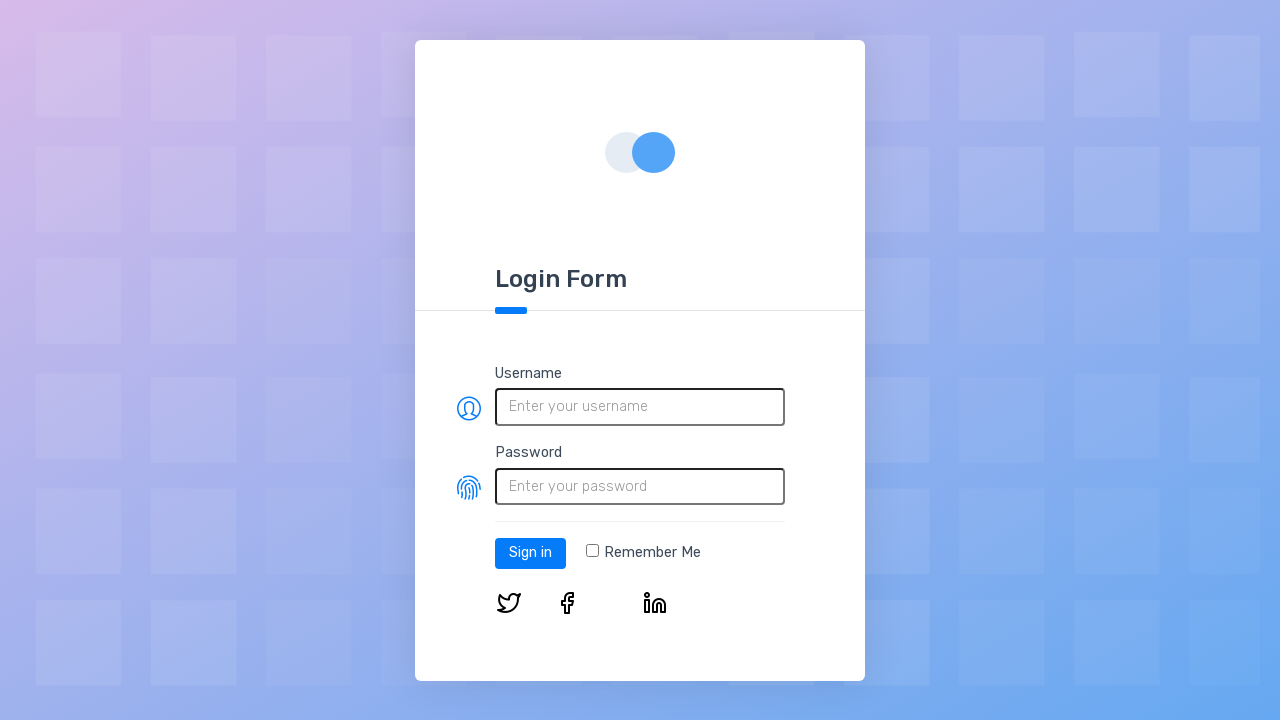

Filled username field with 'ttechno@gmail.com' on (//div[@class='form-group'])[1]//input
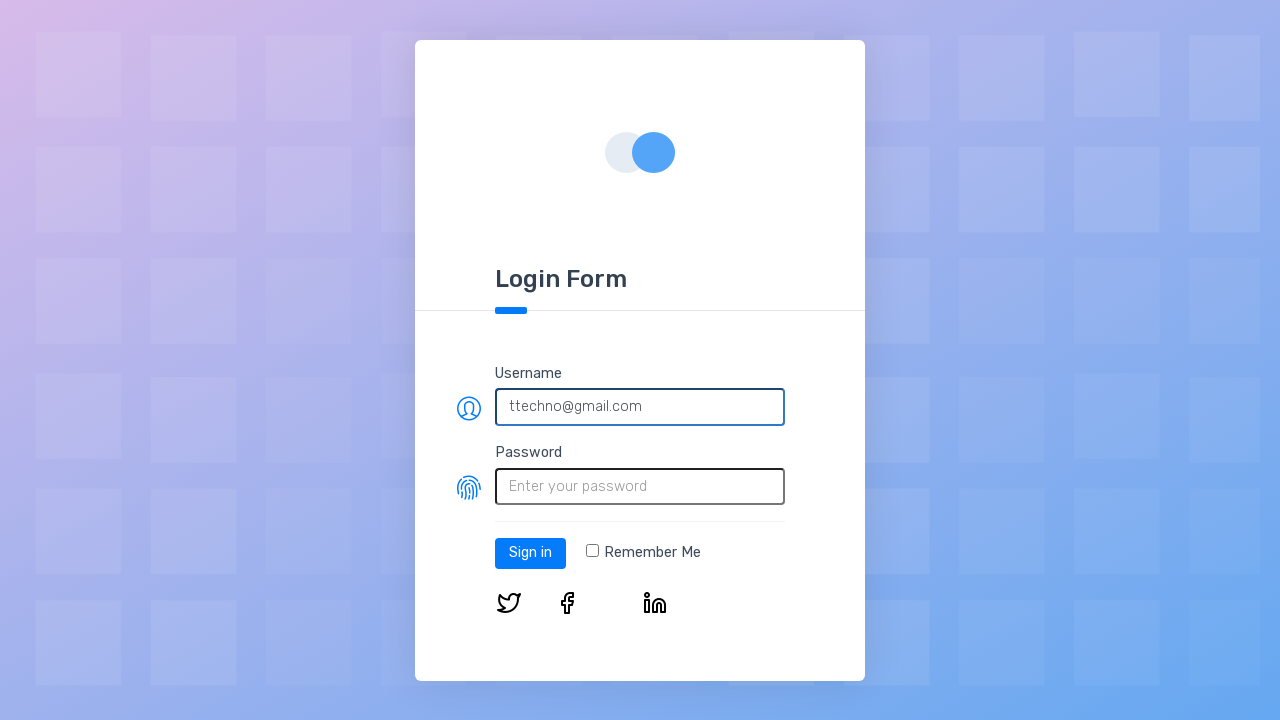

Filled password field with 'techno123' on (//div[@class='form-group'])[2]//input
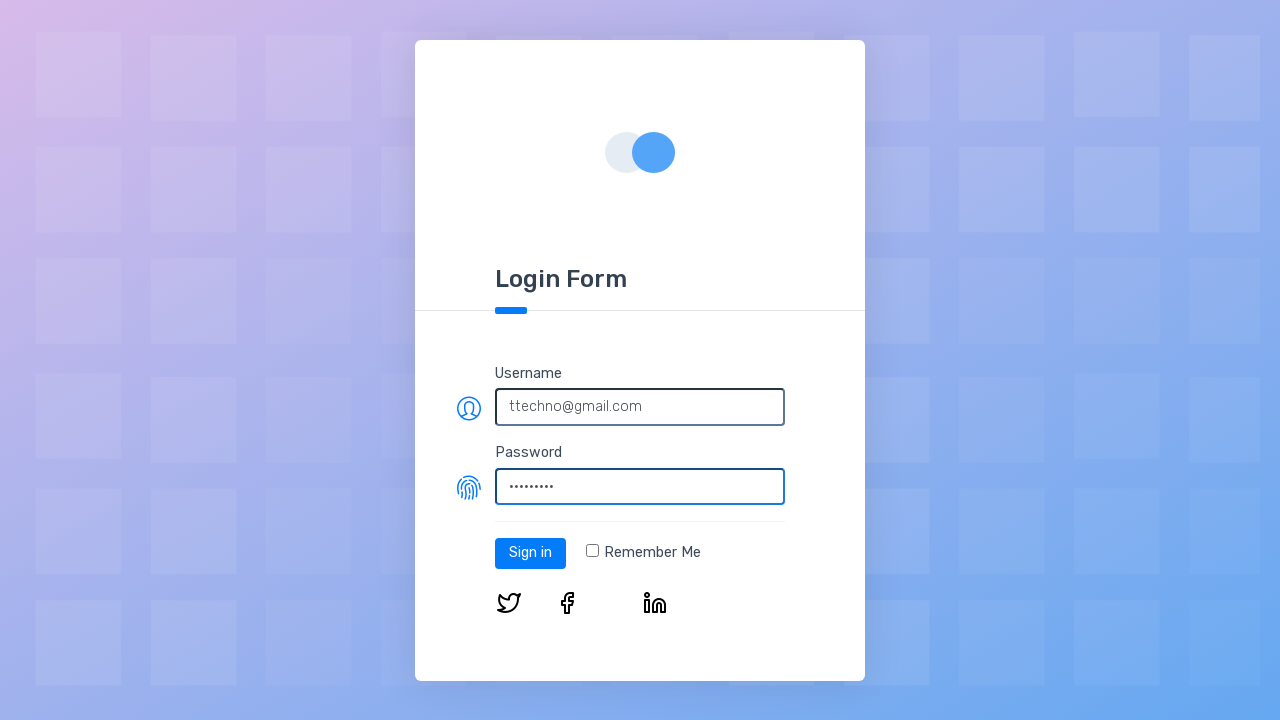

Clicked sign in button at (530, 553) on xpath=//div[@class='buttons-w']/a
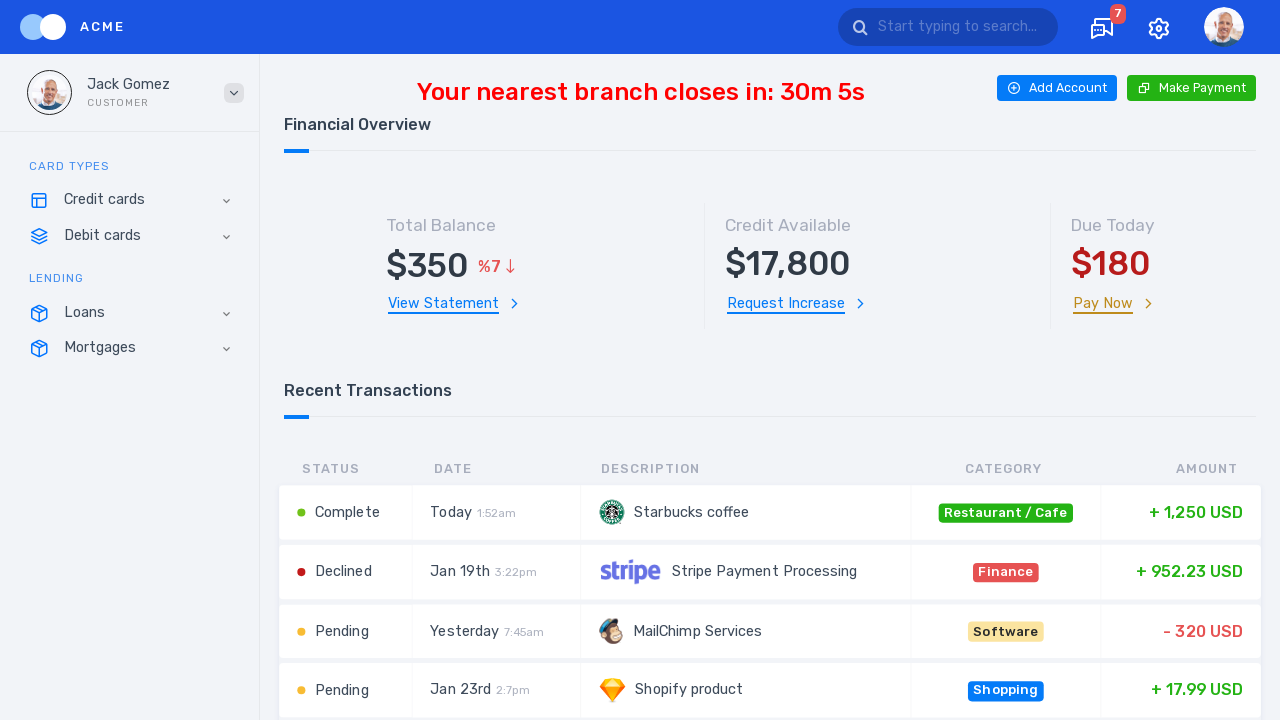

Branch closing time message element appeared
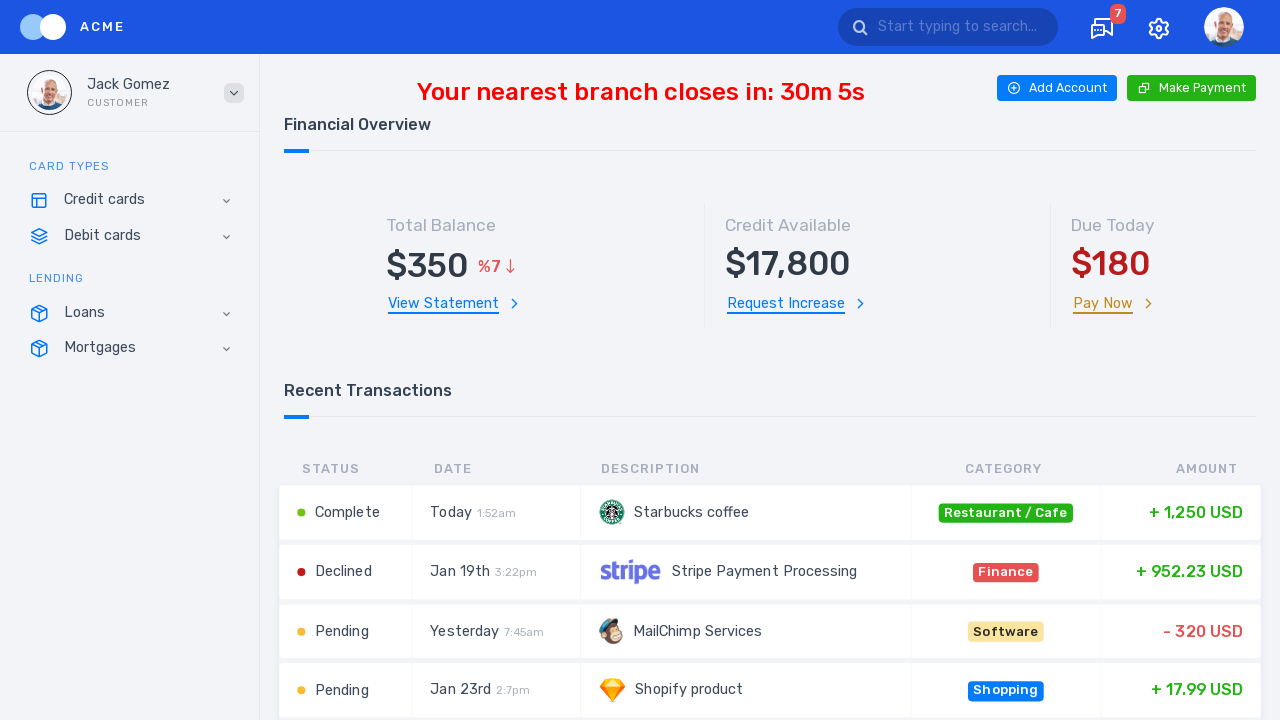

Located branch closing time message element
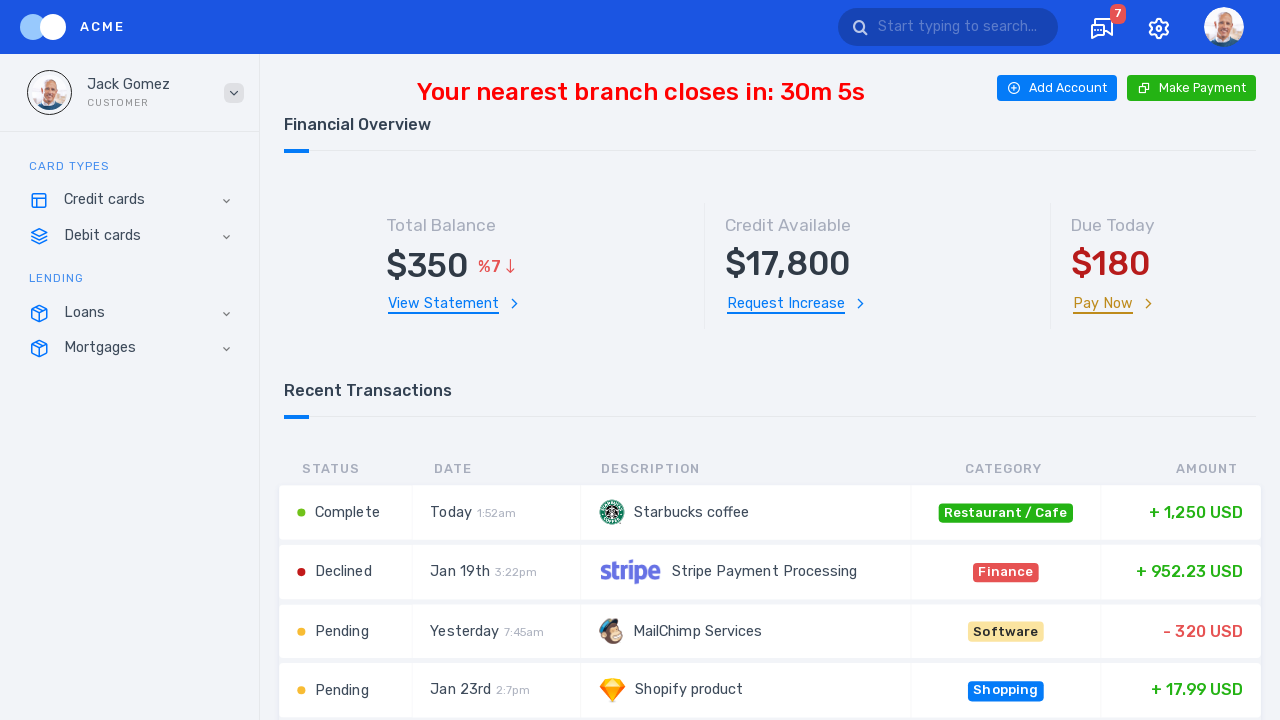

Verified branch closing time message contains expected text
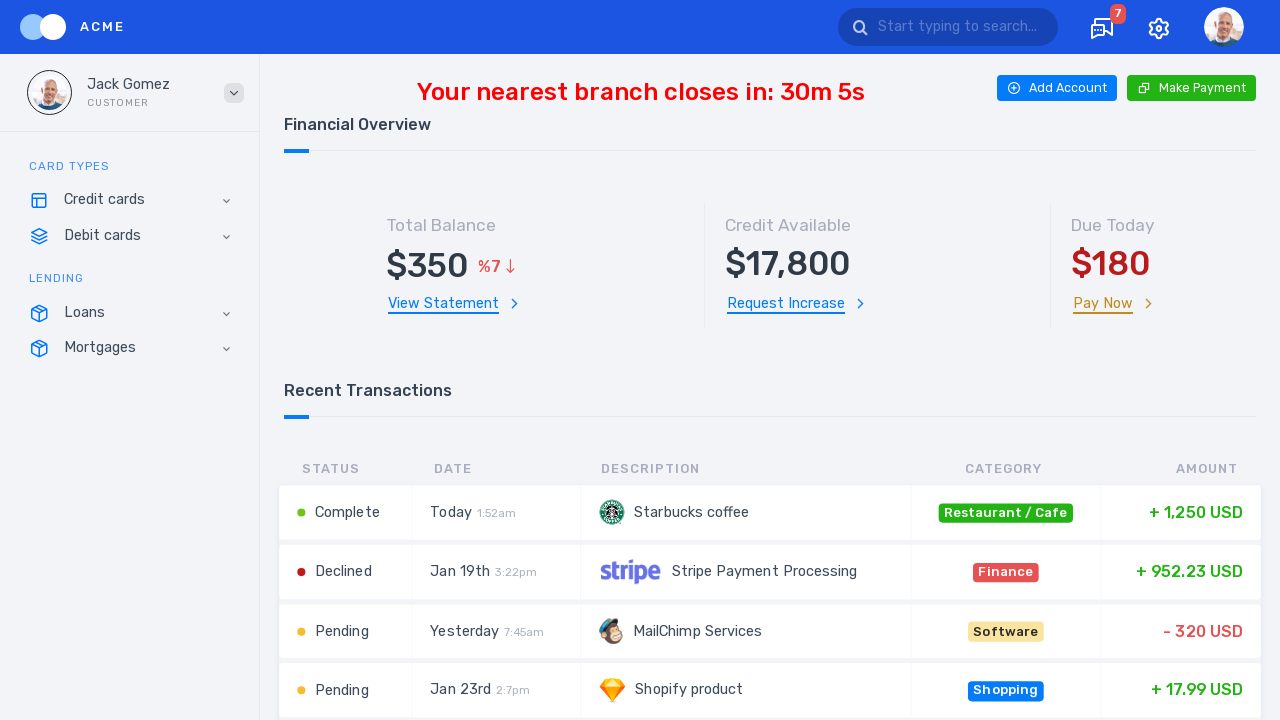

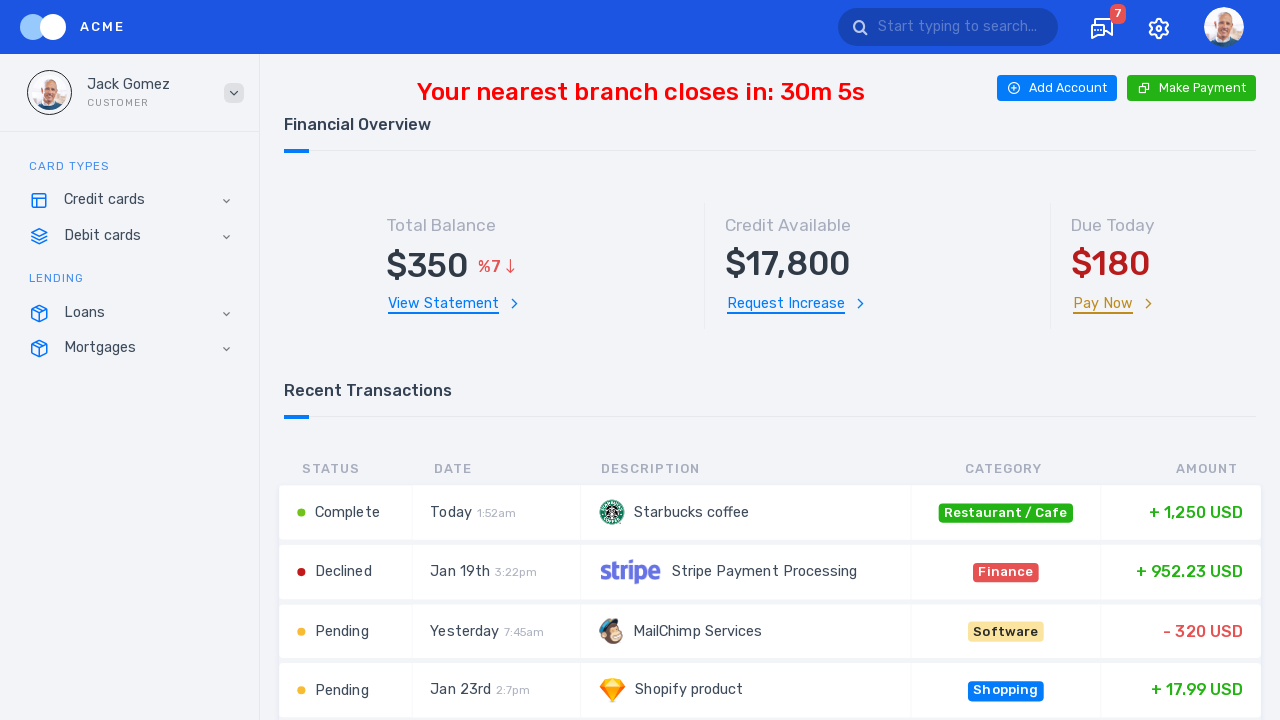